Navigates to OLX India homepage and waits for the page to load

Starting URL: https://www.olx.in/

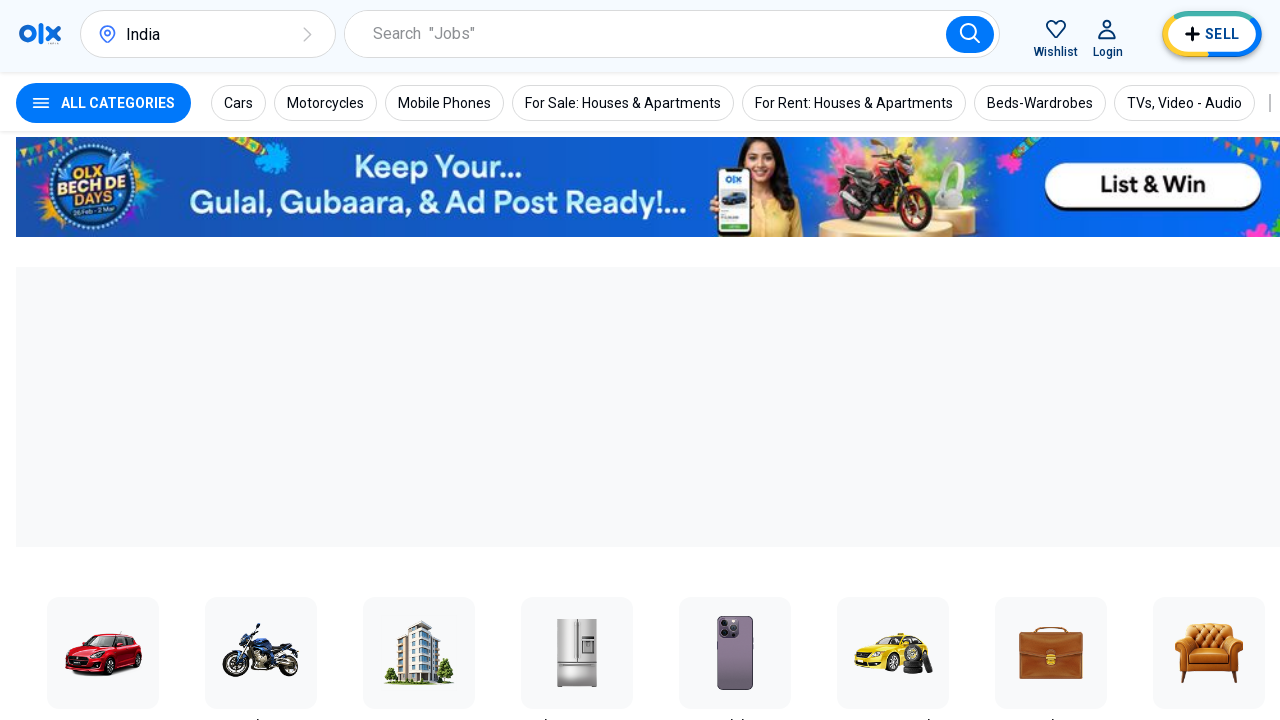

Navigated to OLX India homepage
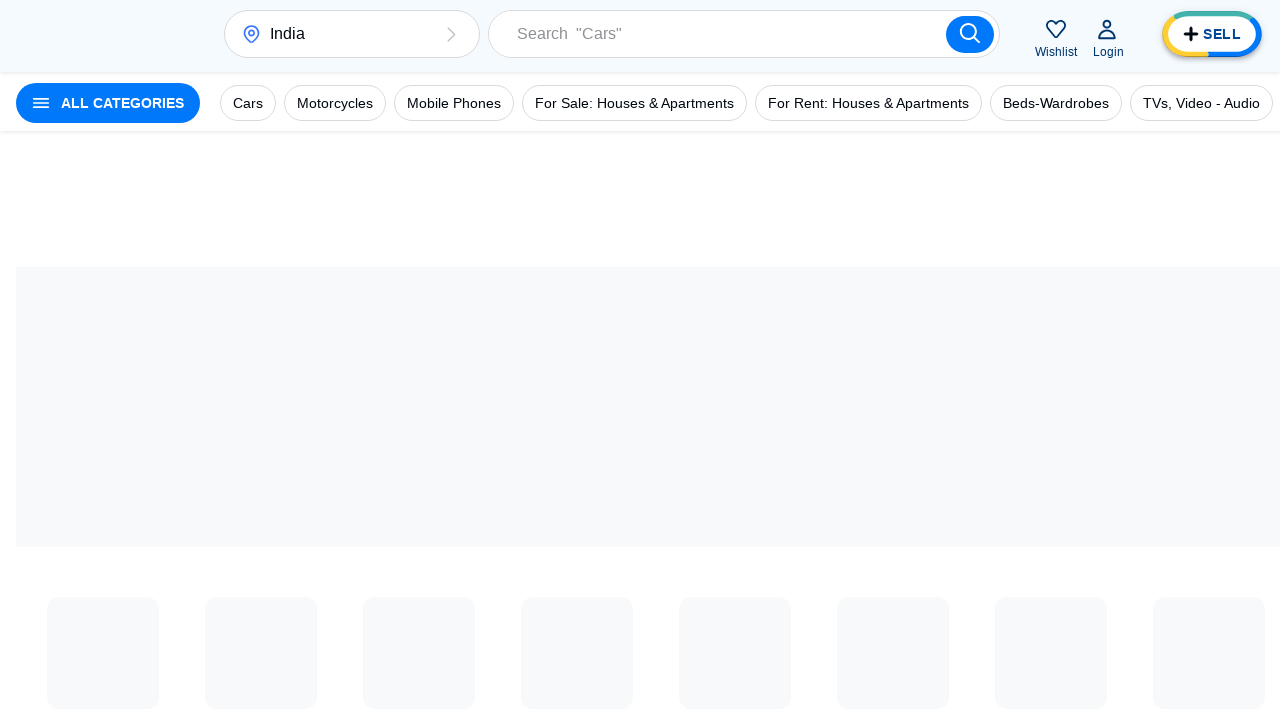

Page DOM content loaded
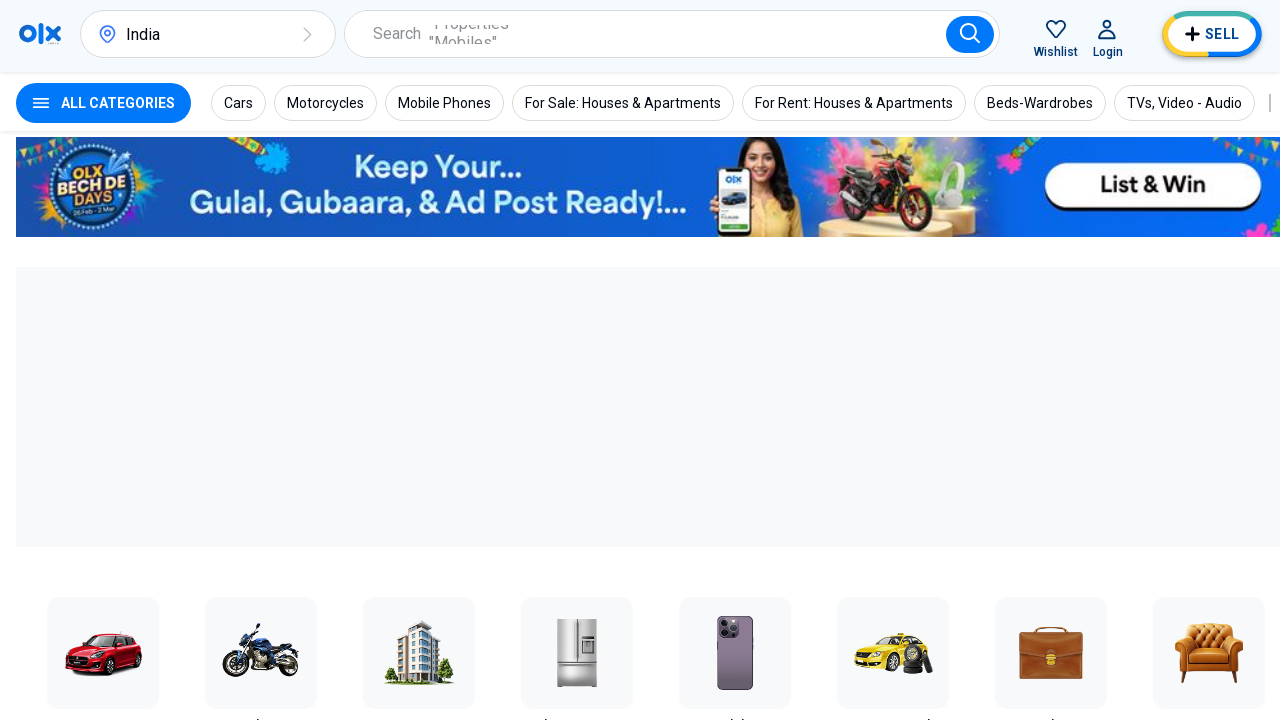

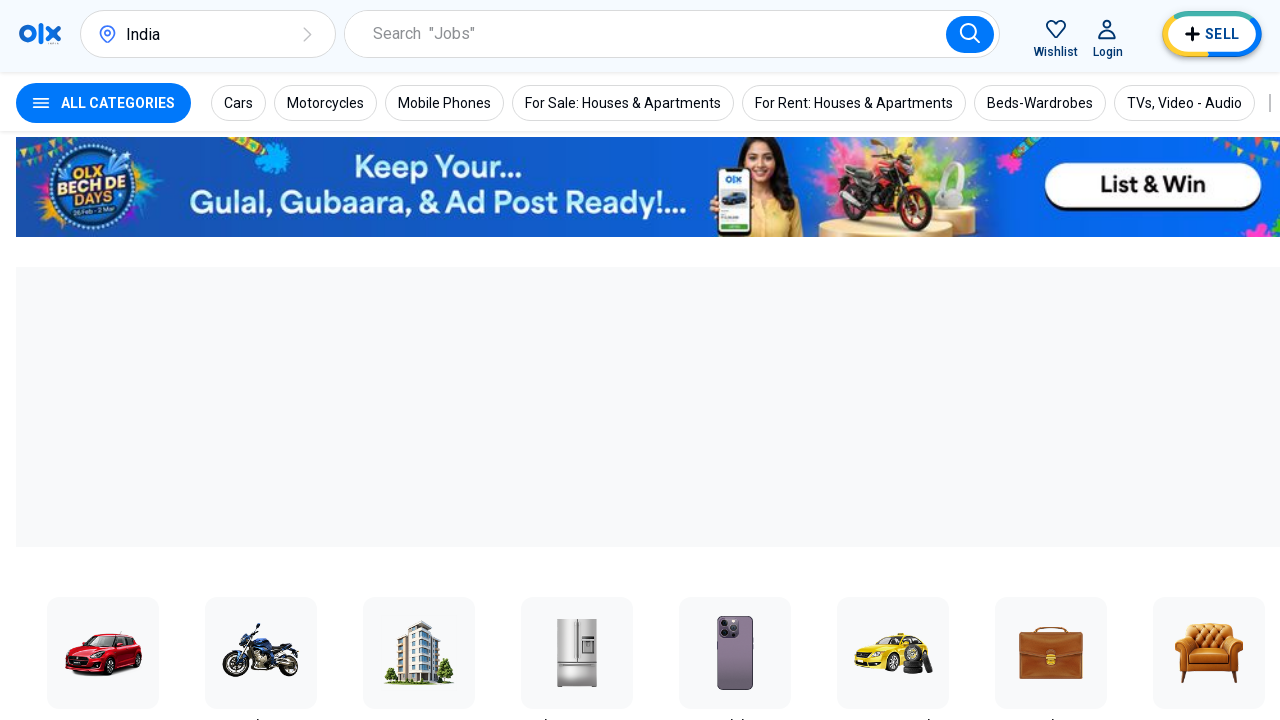